Tests login error handling with empty password field, verifying password required error is displayed

Starting URL: https://www.saucedemo.com/

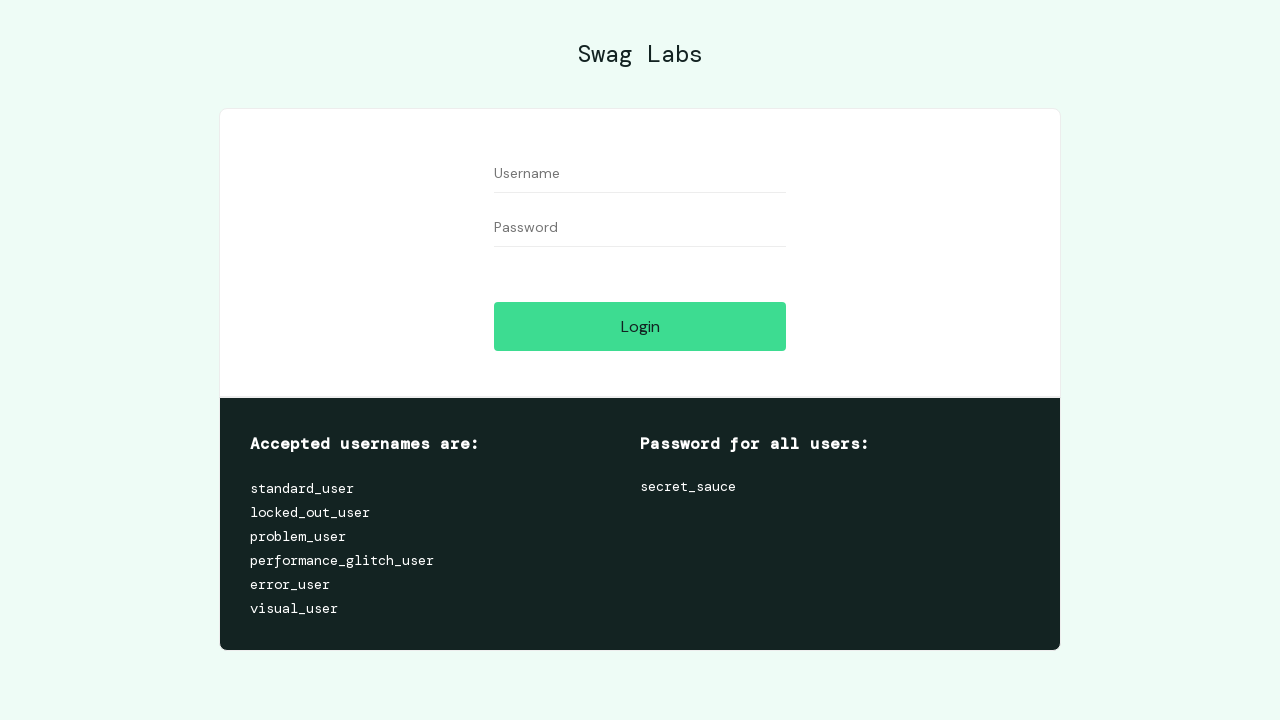

Filled username field with 'standard_user' on #user-name
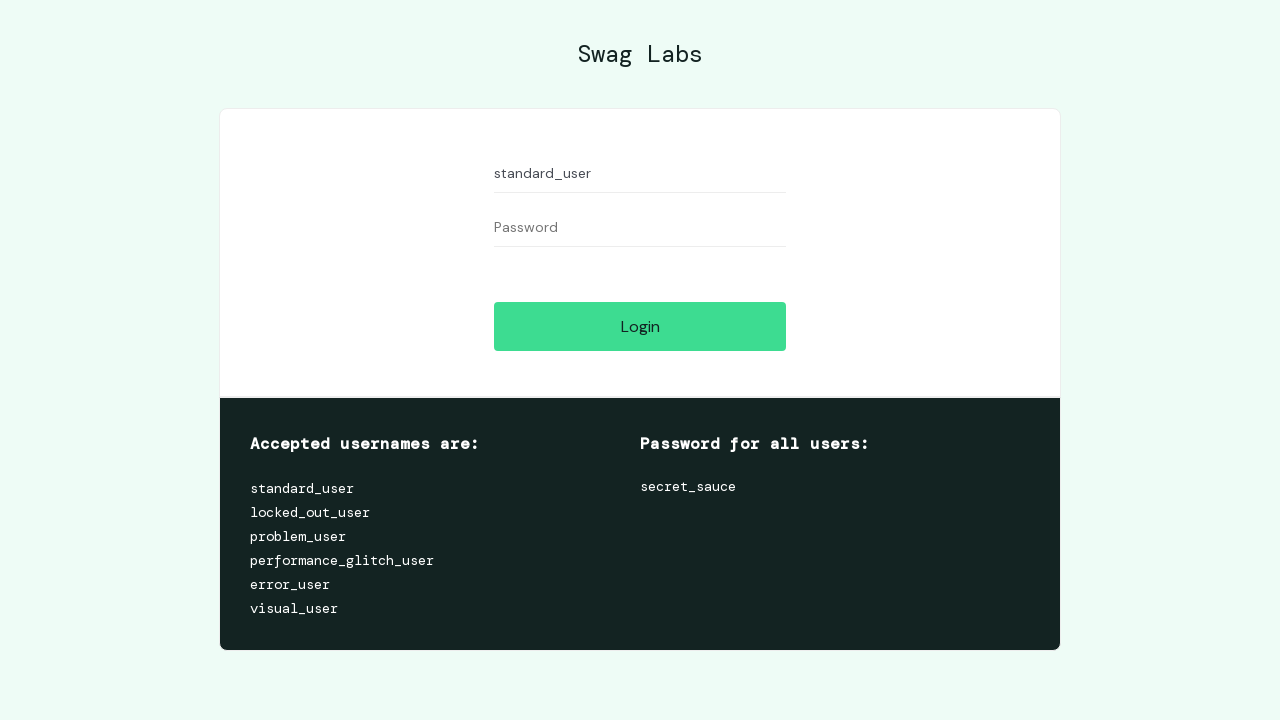

Left password field empty on #password
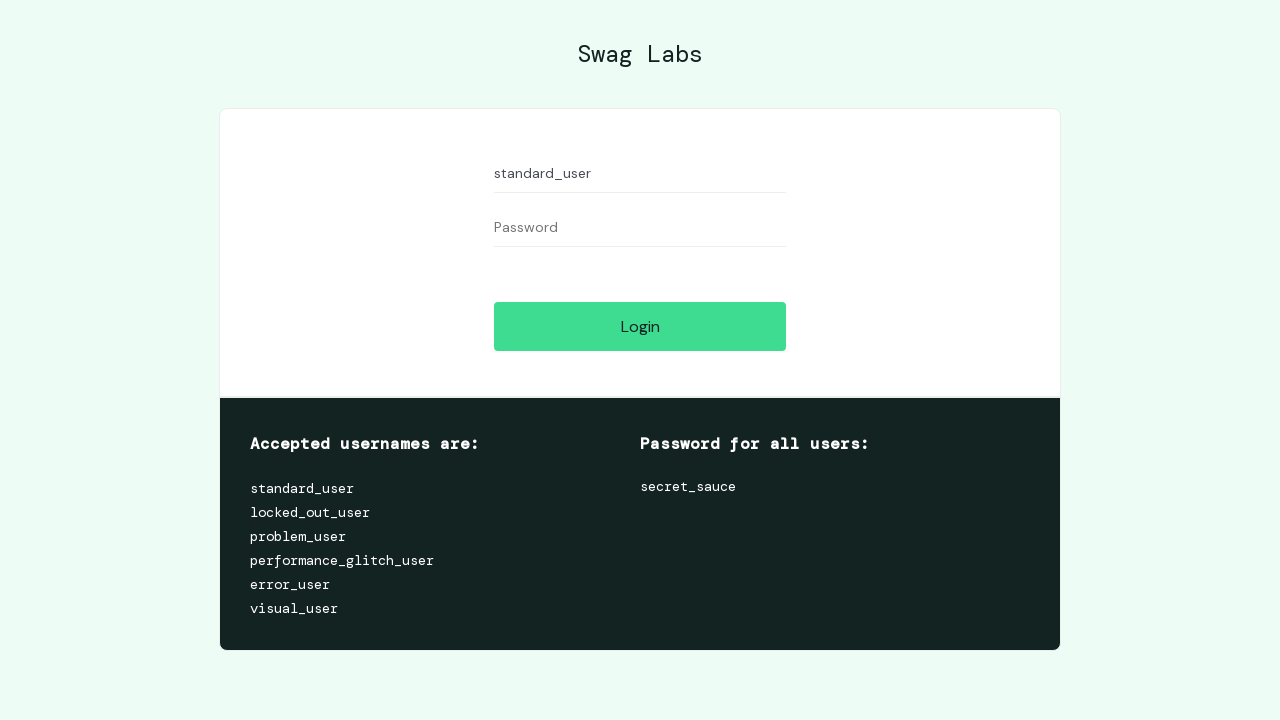

Clicked login button at (640, 326) on #login-button
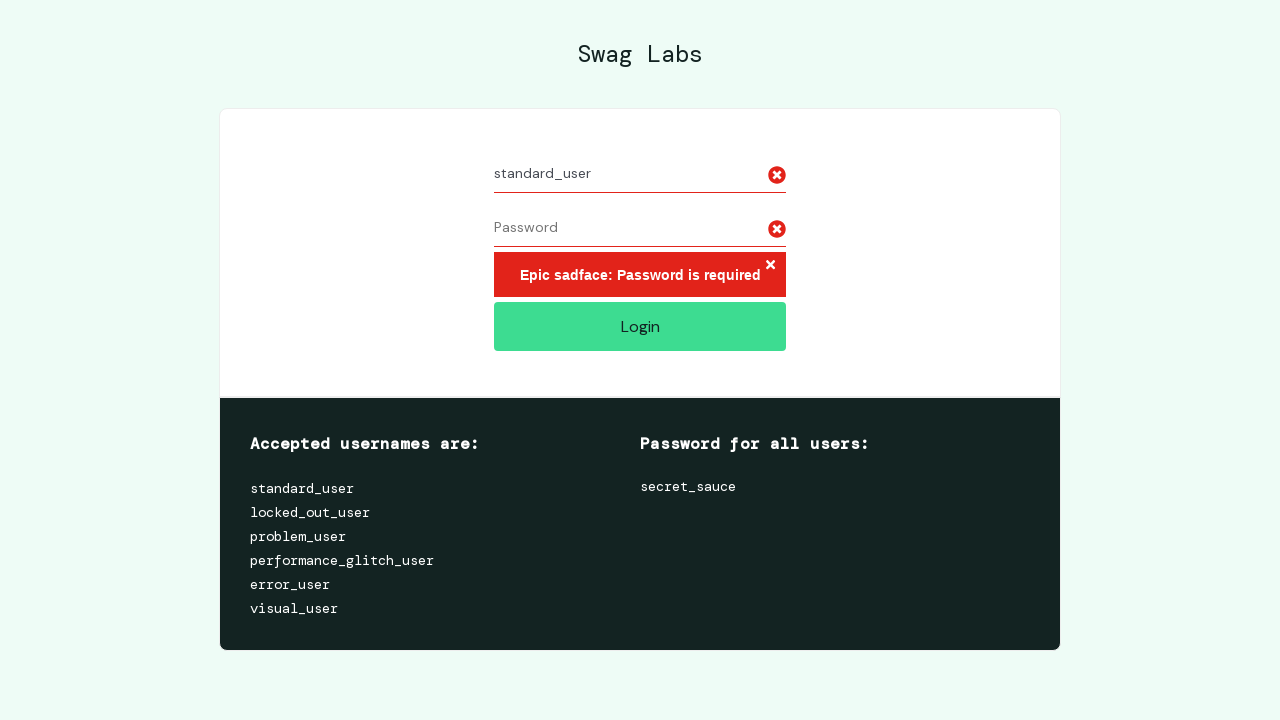

Located error message element
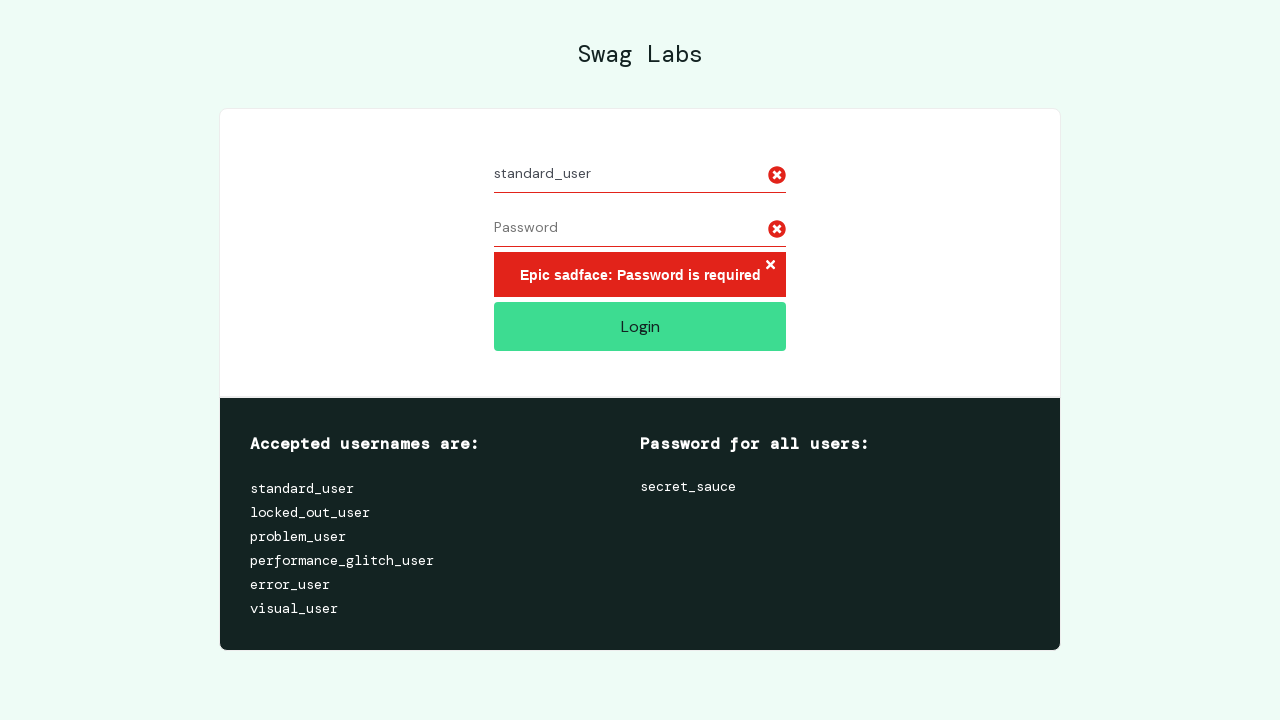

Password required error message is displayed
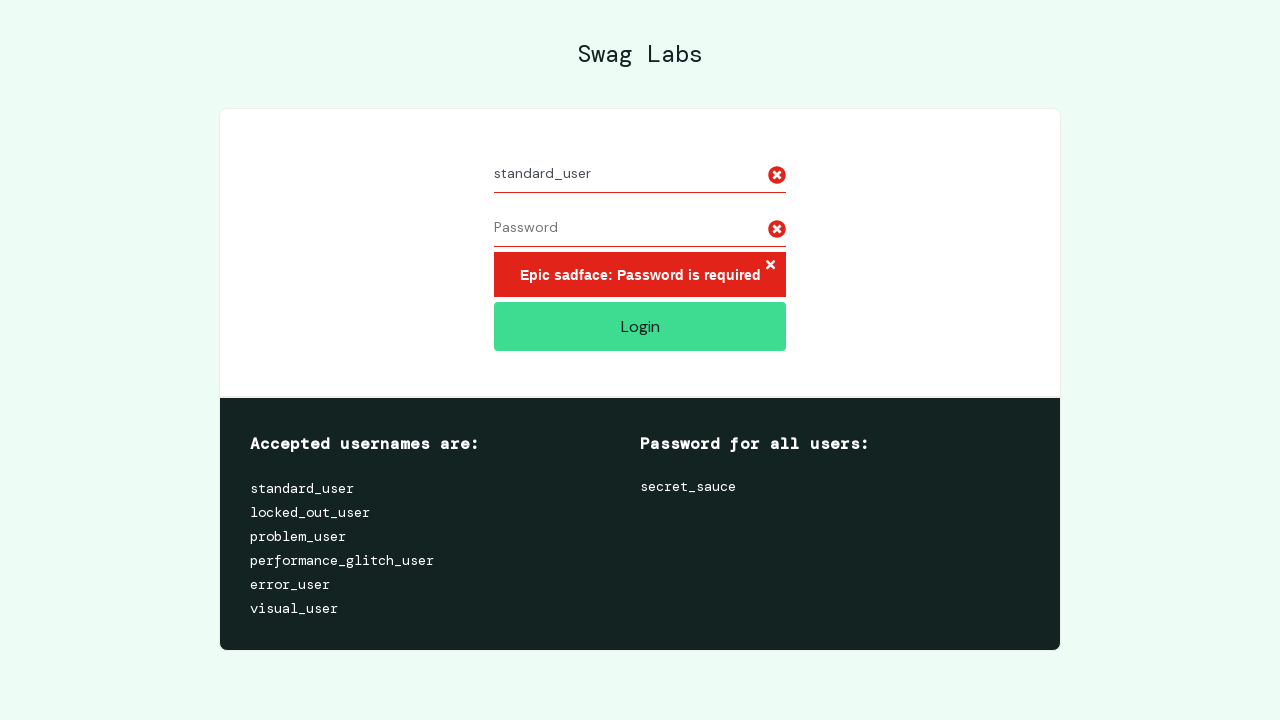

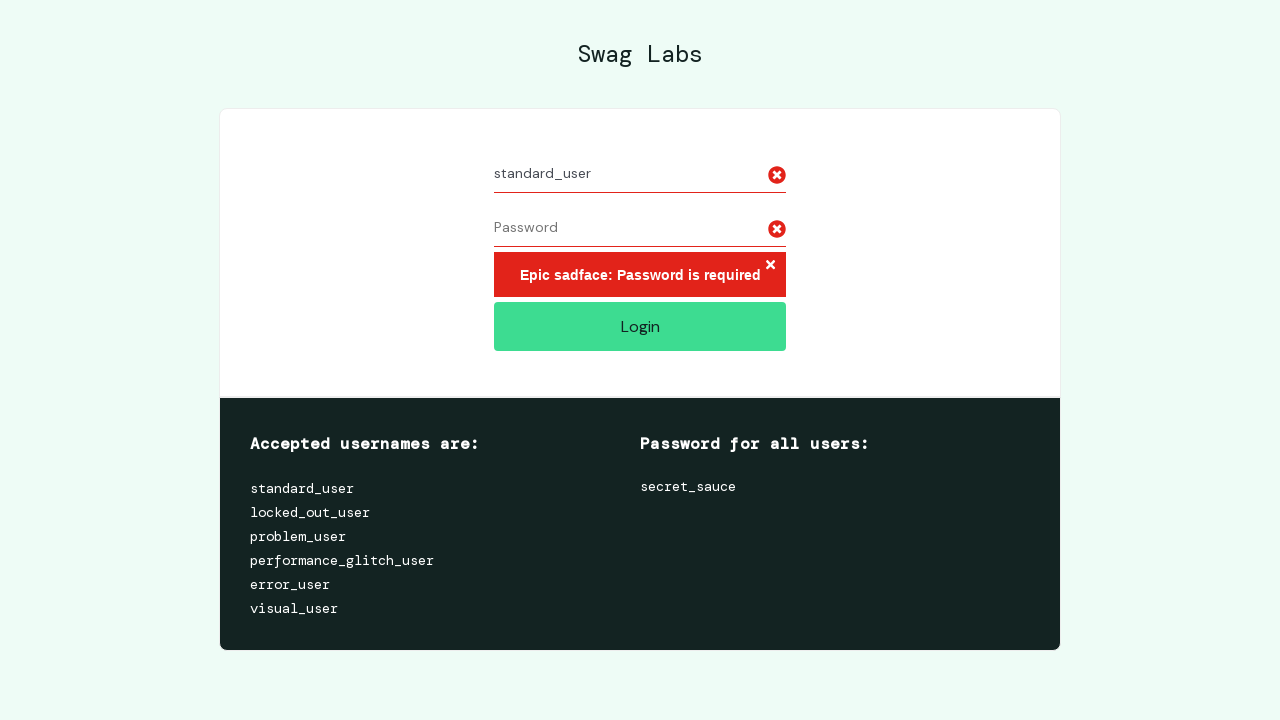